Navigates to Yahoo Japan, performs a search for "selenium test java", and waits for results to load

Starting URL: http://www.yahoo.co.jp

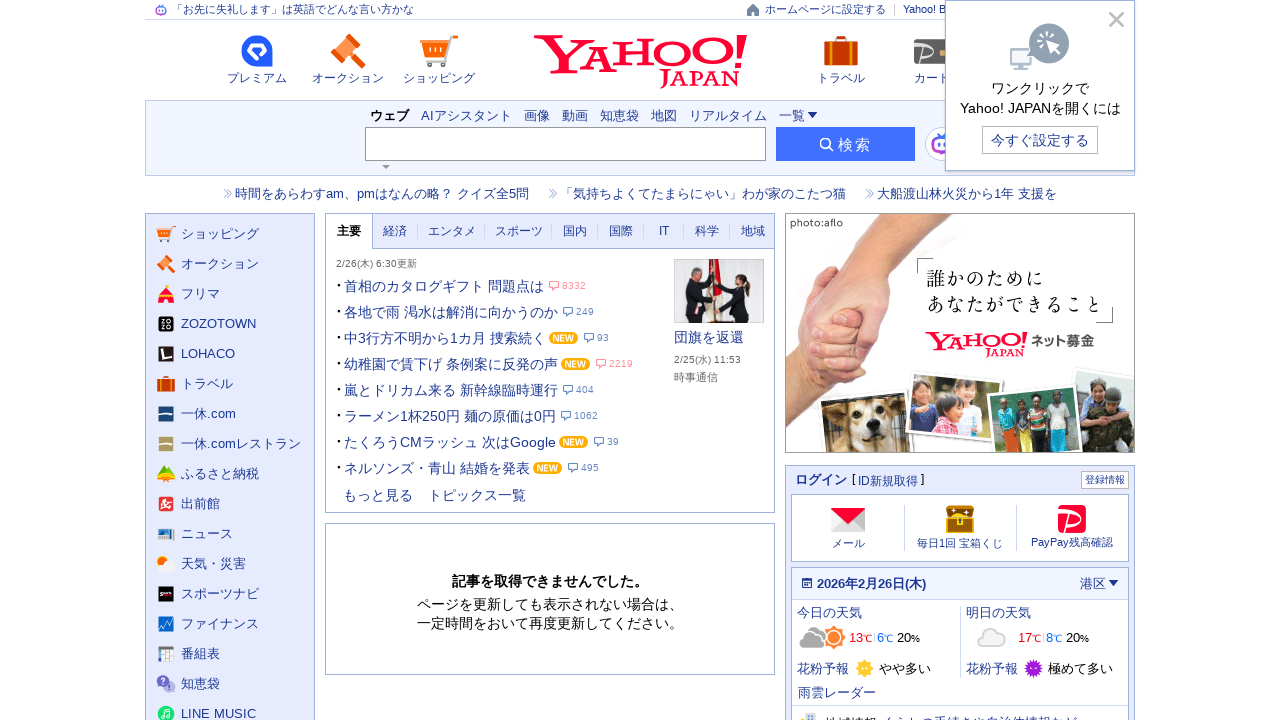

Filled search box with 'selenium test java' on input[name='p']
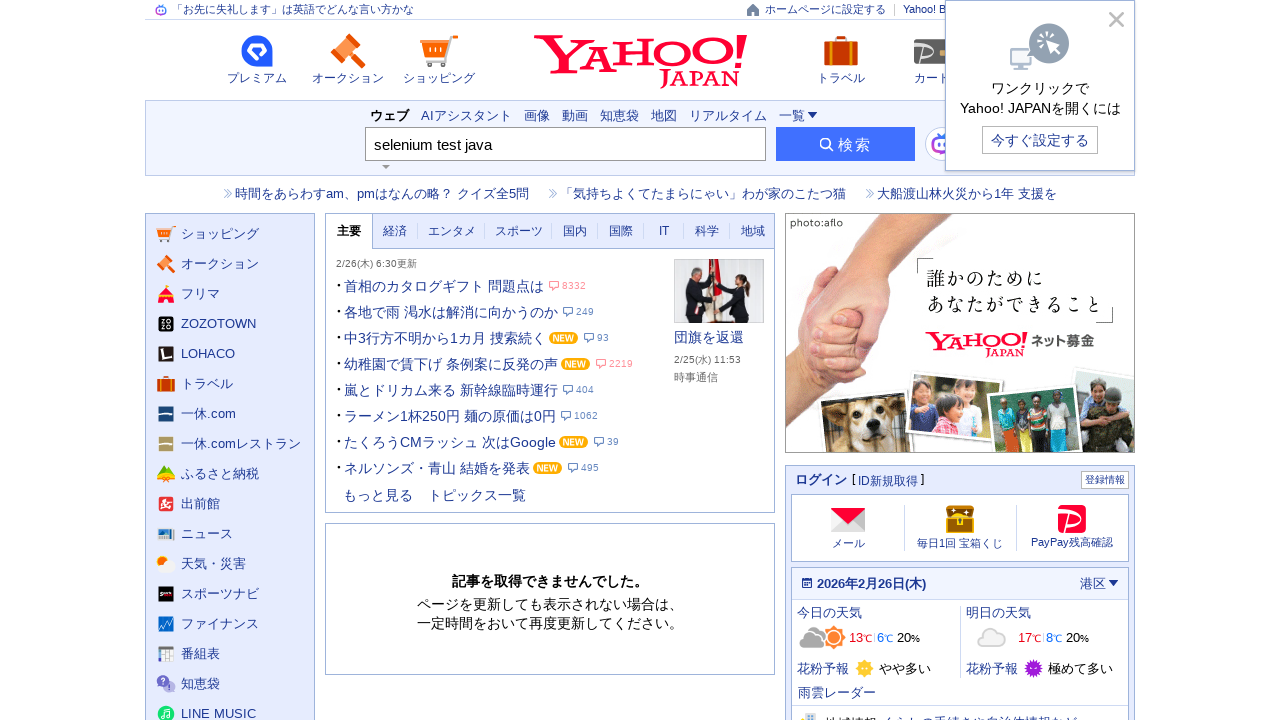

Pressed Enter to submit search query on input[name='p']
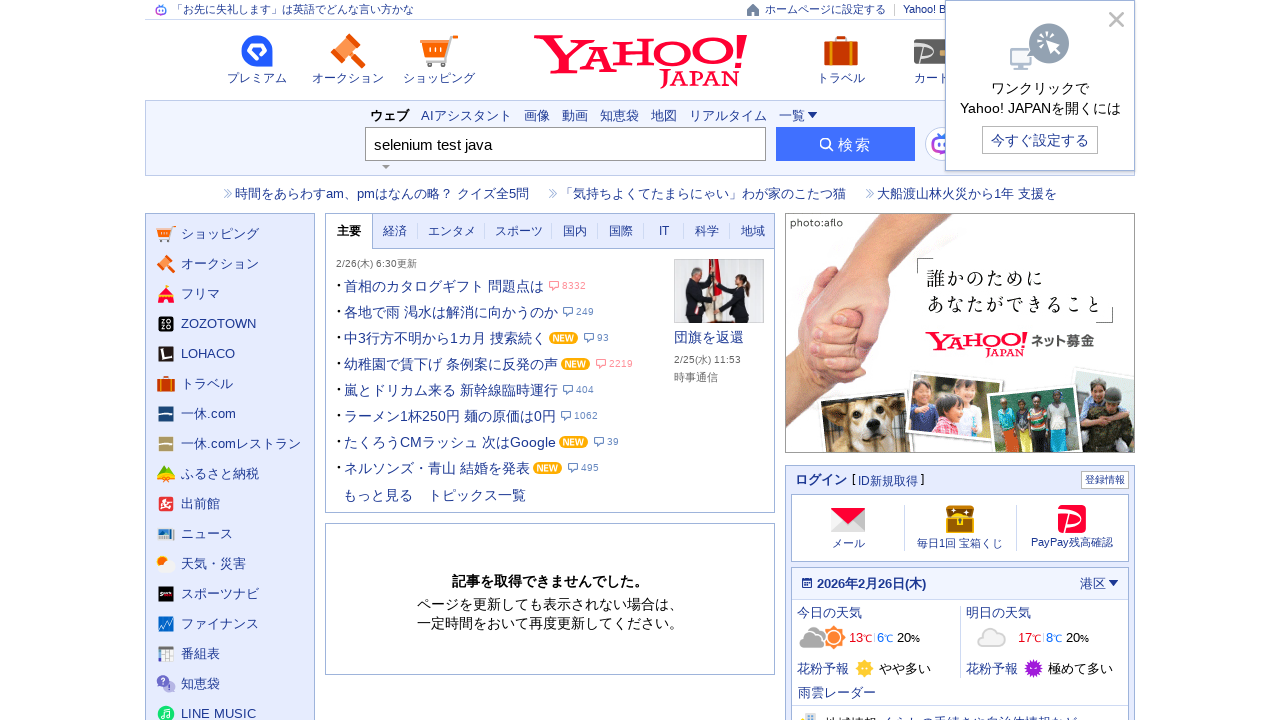

Search results loaded and network became idle
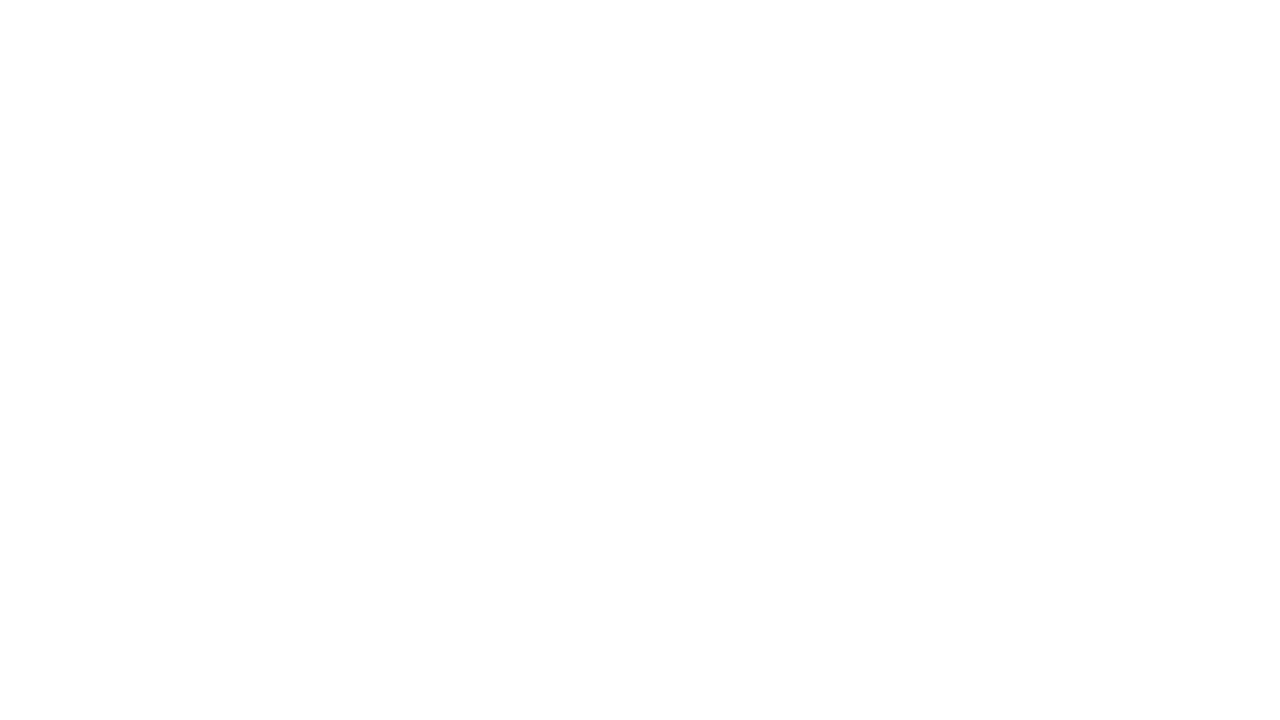

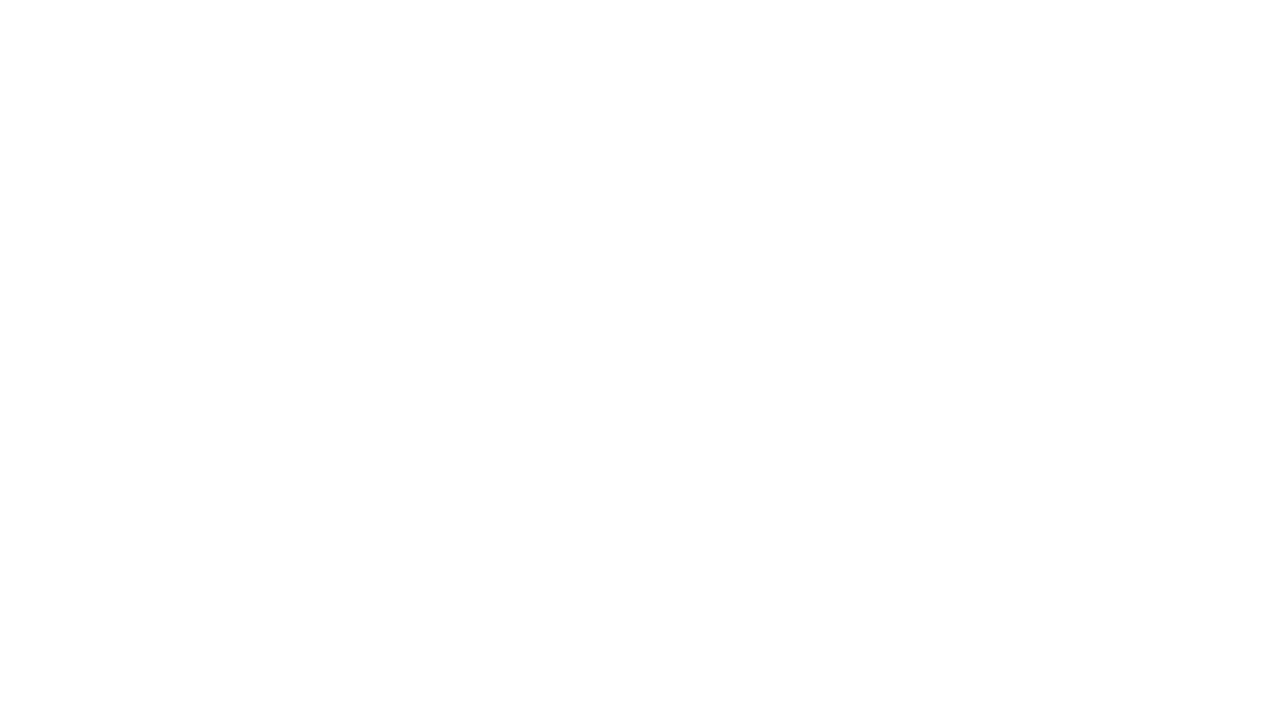